Tests alert dialog by clicking alert button, verifying alert message, and accepting the alert

Starting URL: https://antoniotrindade.com.br/treinoautomacao/elementsweb.html

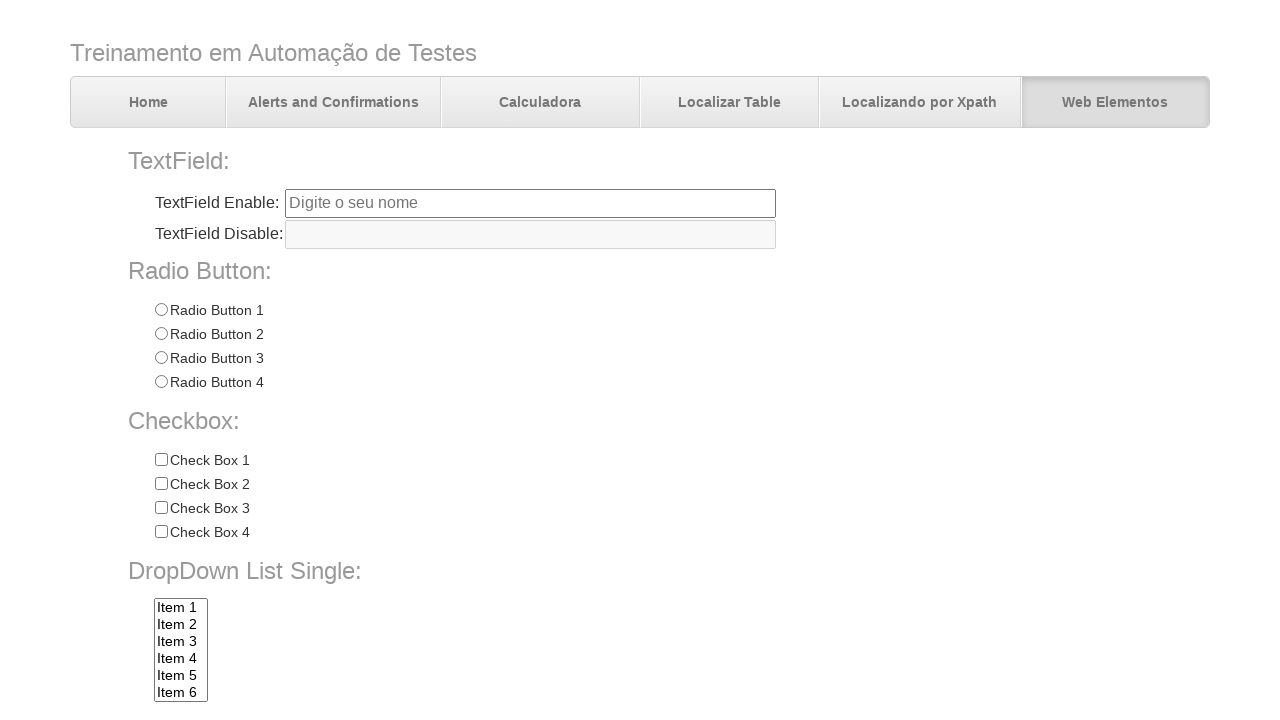

Set up dialog handler for alert
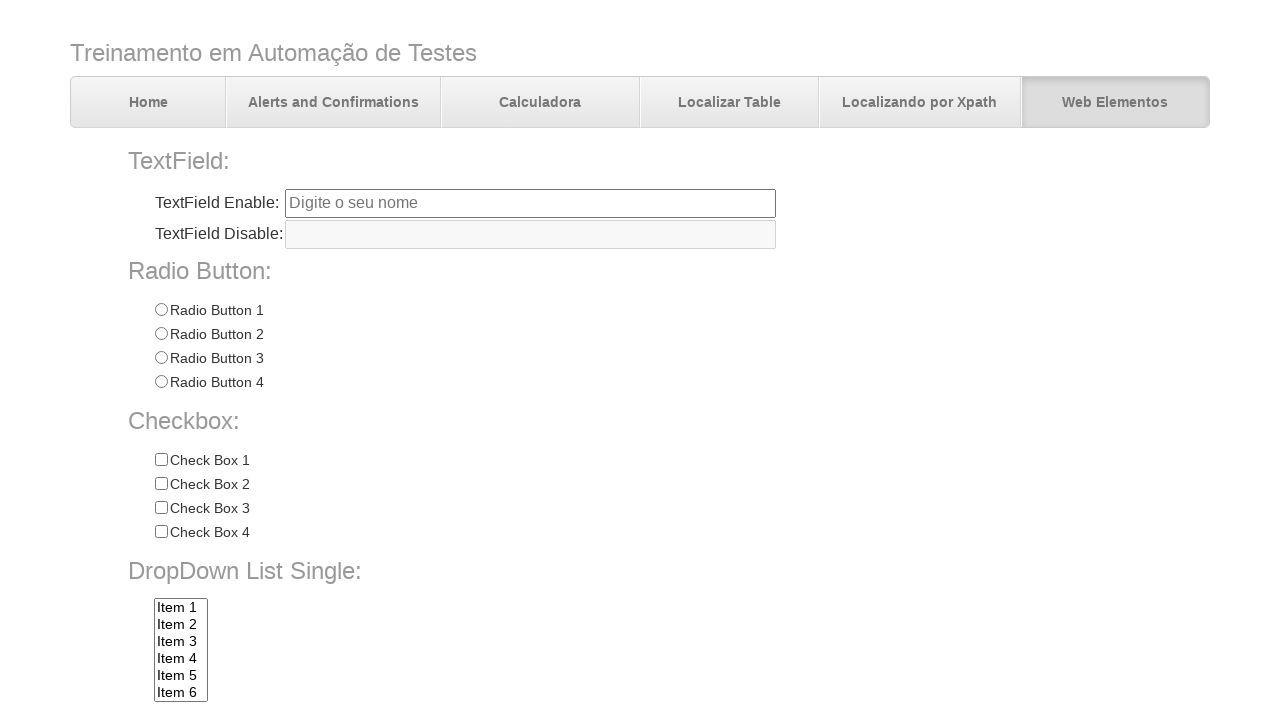

Clicked alert button at (366, 644) on input[name='alertbtn']
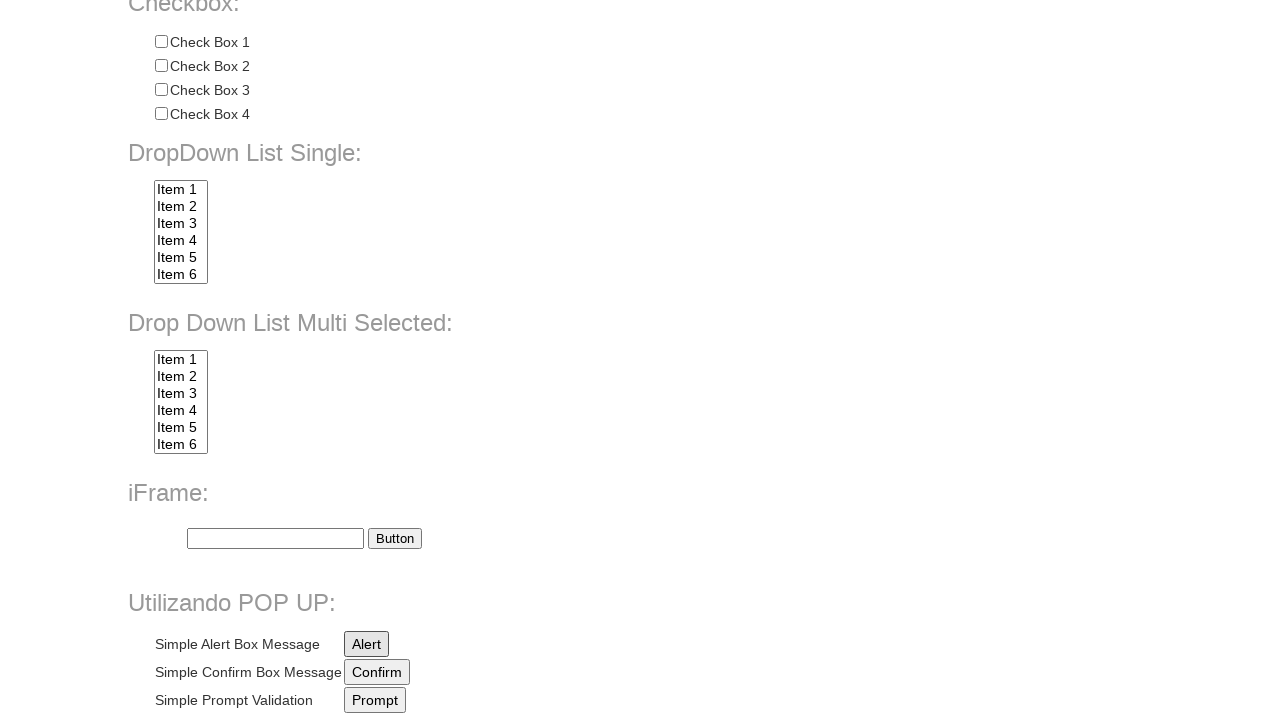

Waited for alert dialog to be processed
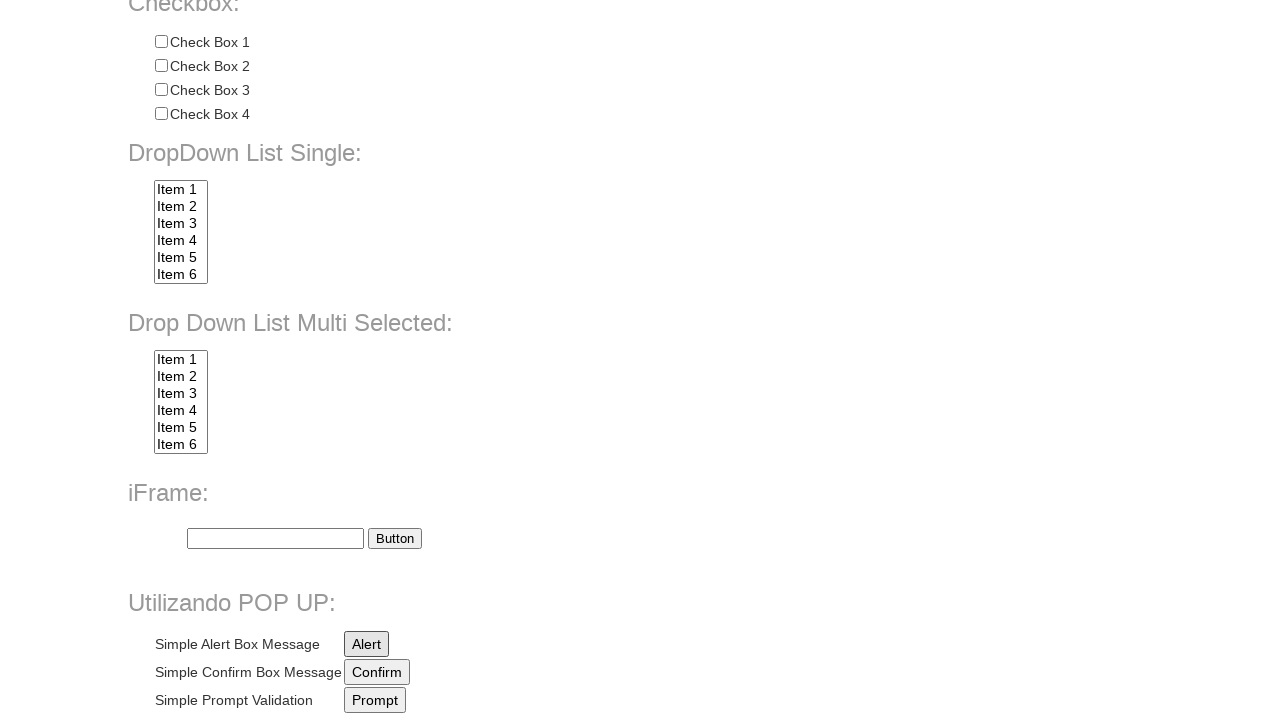

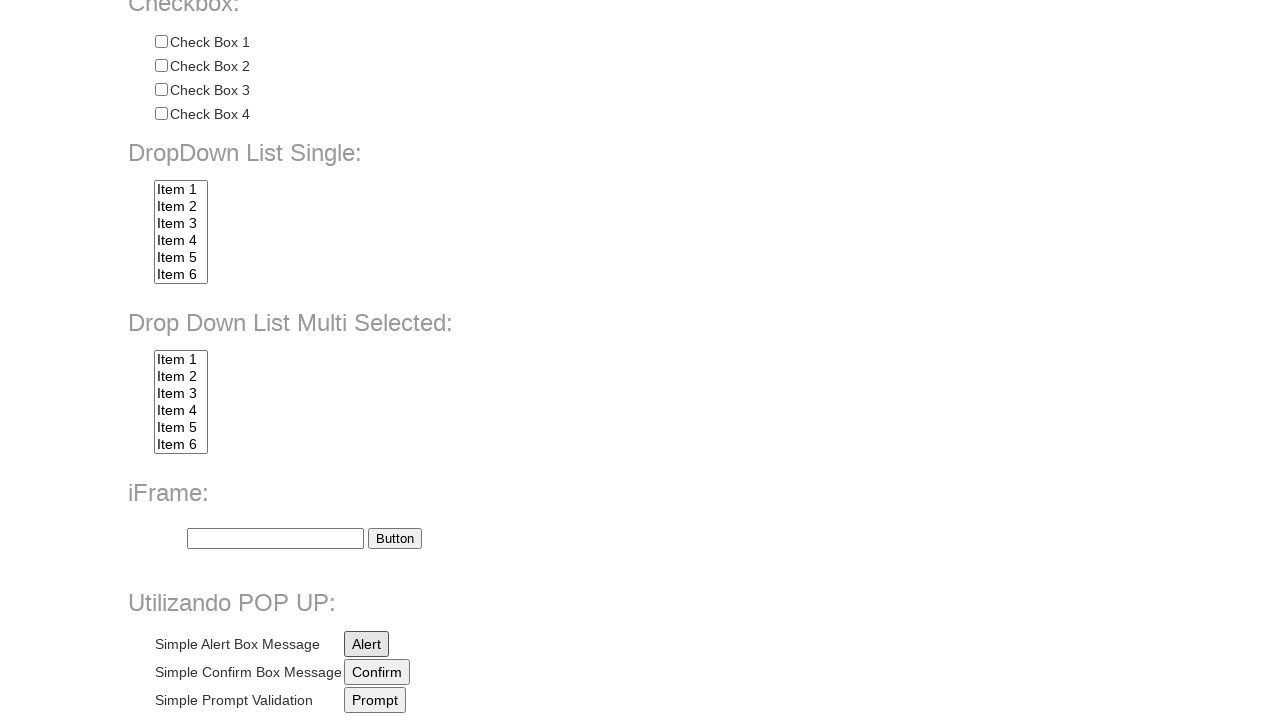